Tests navigation to Samsung Galaxy S6 product page by clicking on the product link and verifying the product title is displayed correctly

Starting URL: https://demoblaze.com/

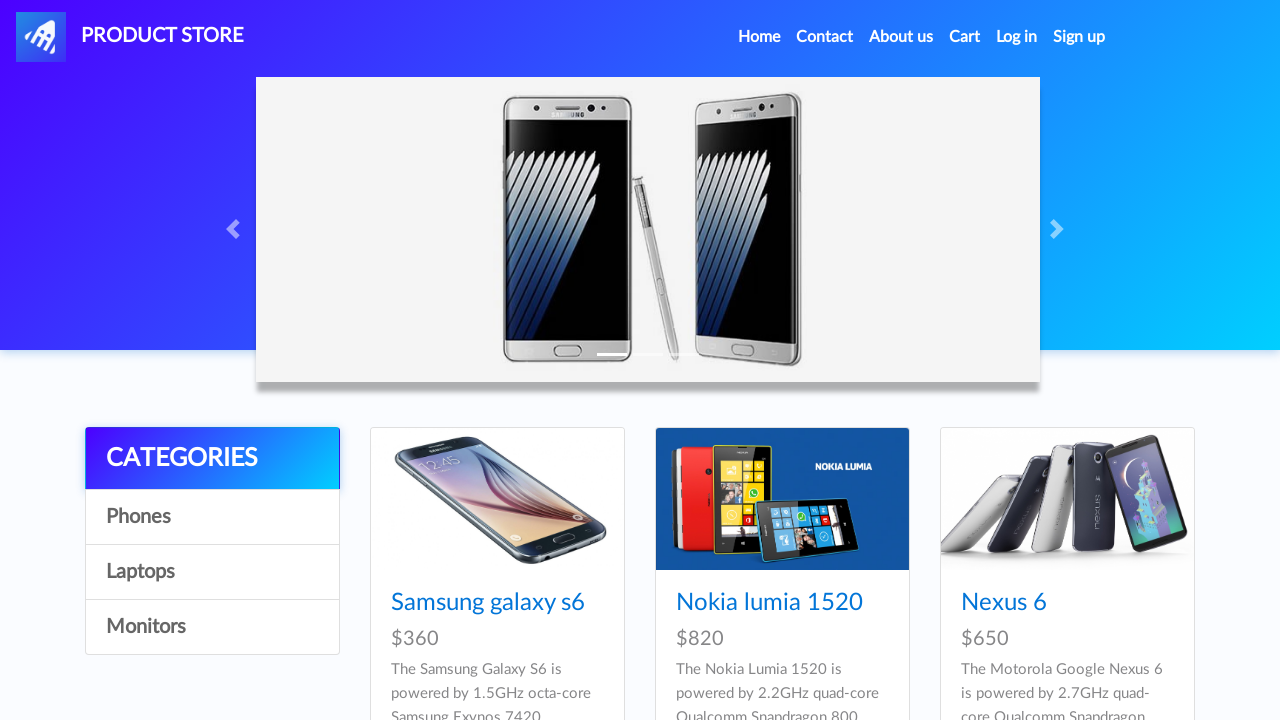

Clicked on Samsung Galaxy S6 product link at (488, 603) on xpath=//a[text()="Samsung galaxy s6"]
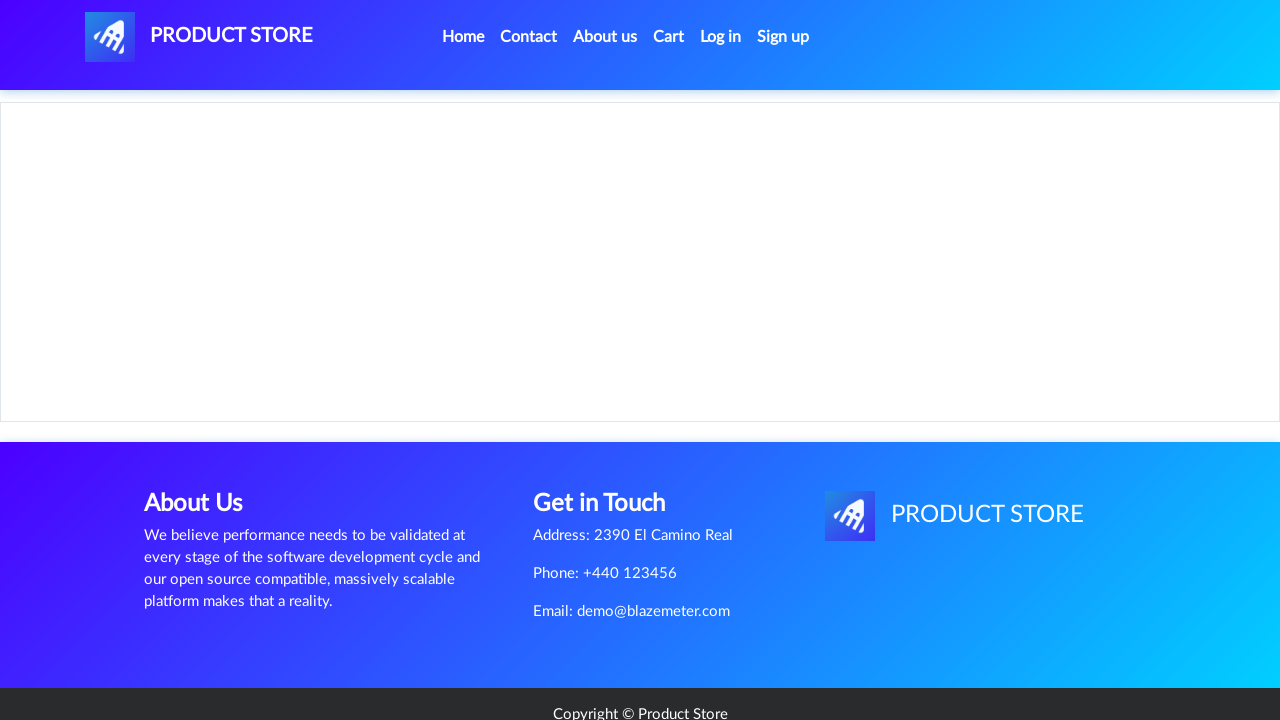

Product page loaded - h2 element appeared
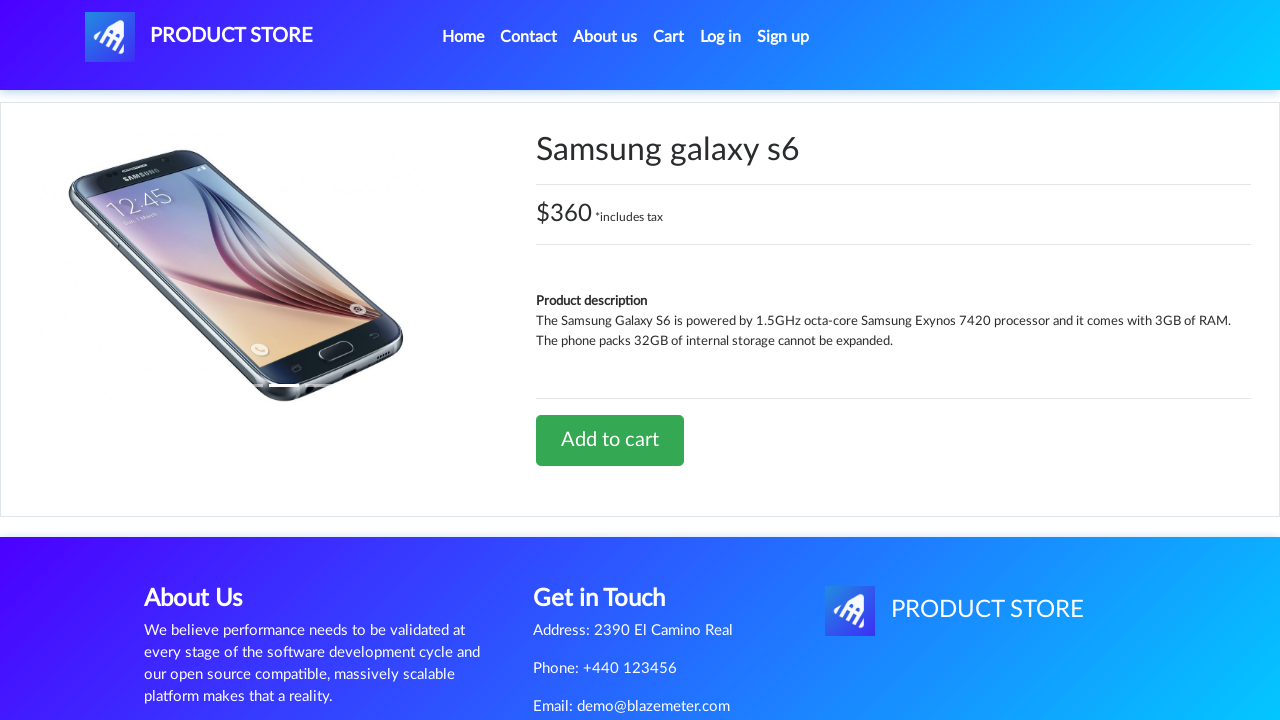

Located product title element (h2)
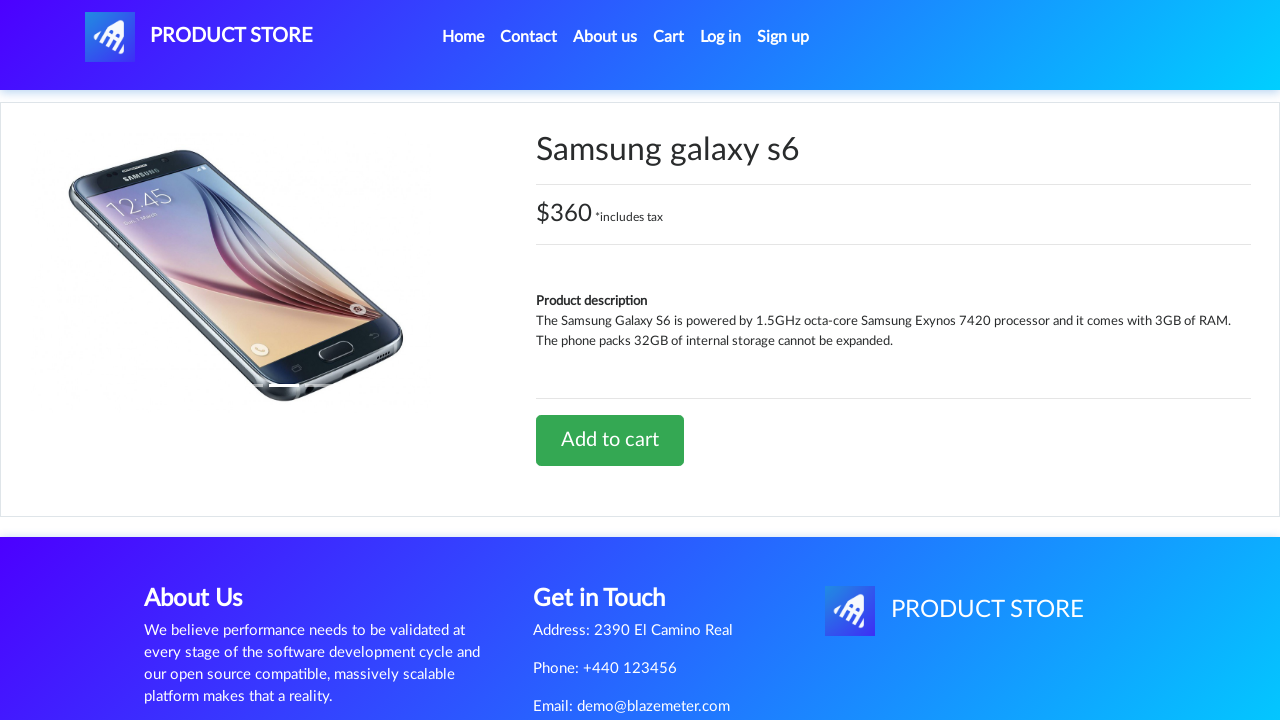

Verified product title is 'Samsung galaxy s6'
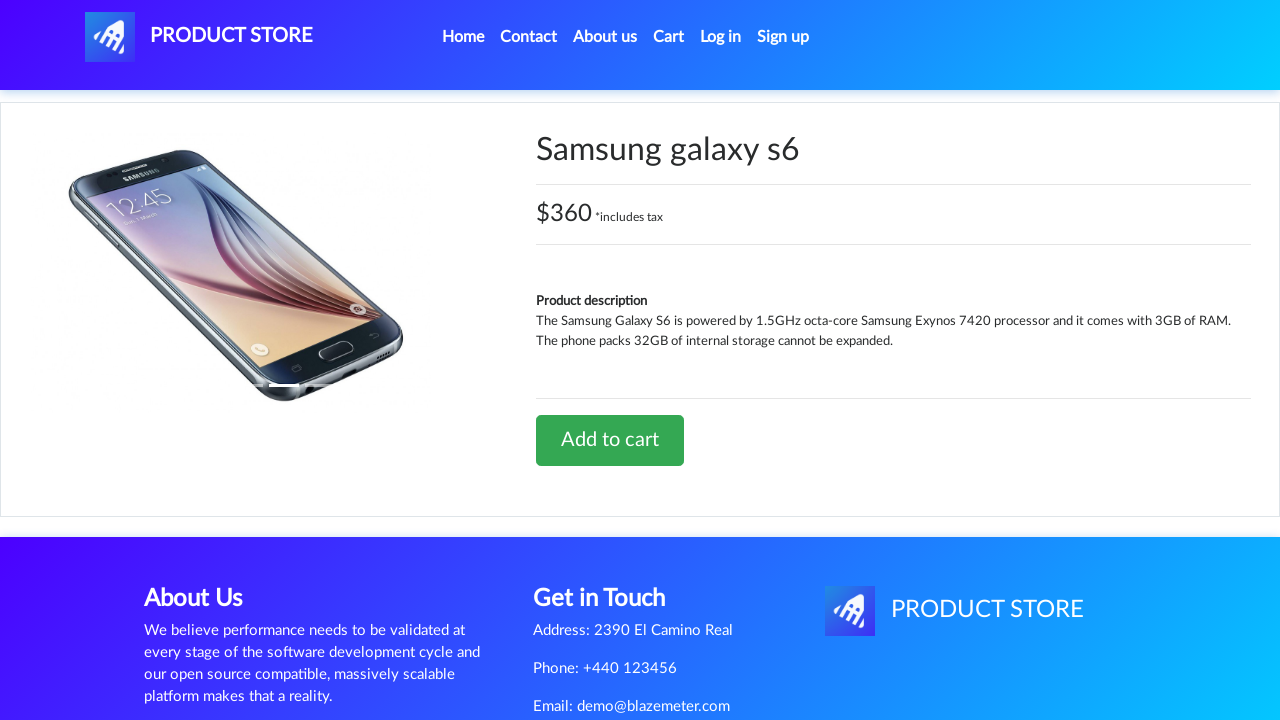

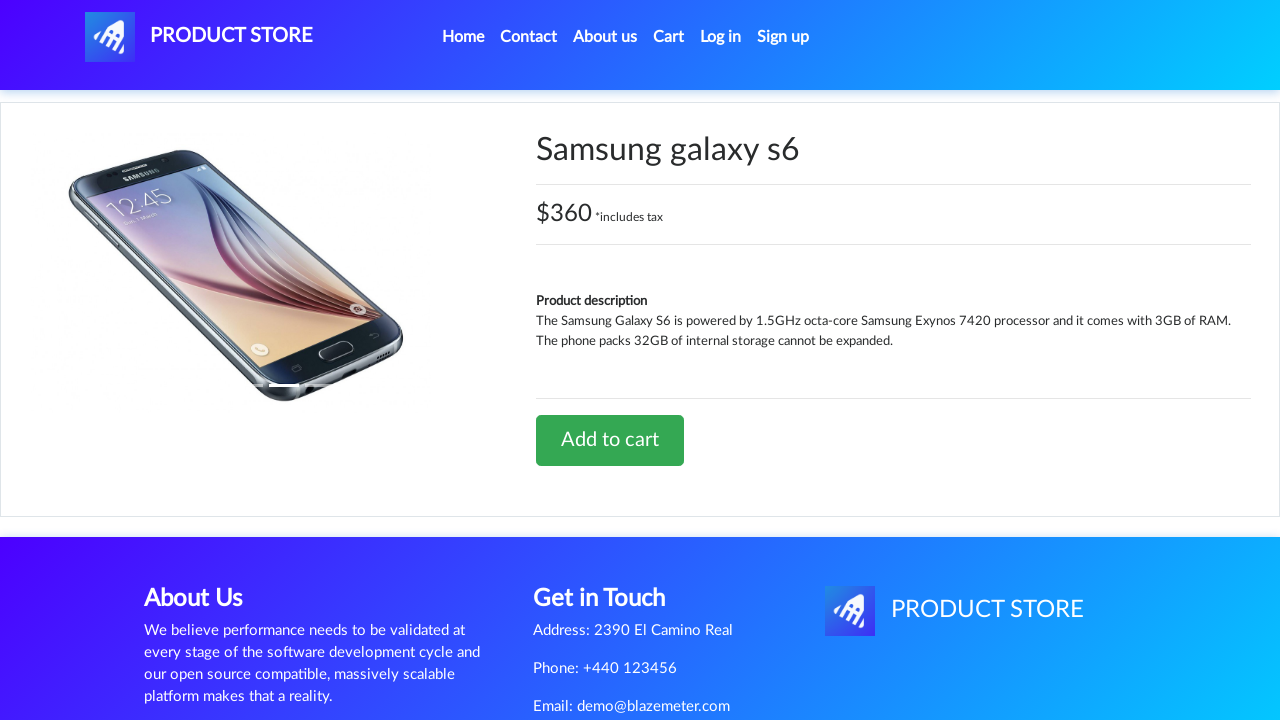